Navigates to the Portfolio.hu Hungarian financial news website and maximizes the browser window

Starting URL: https://www.portfolio.hu/

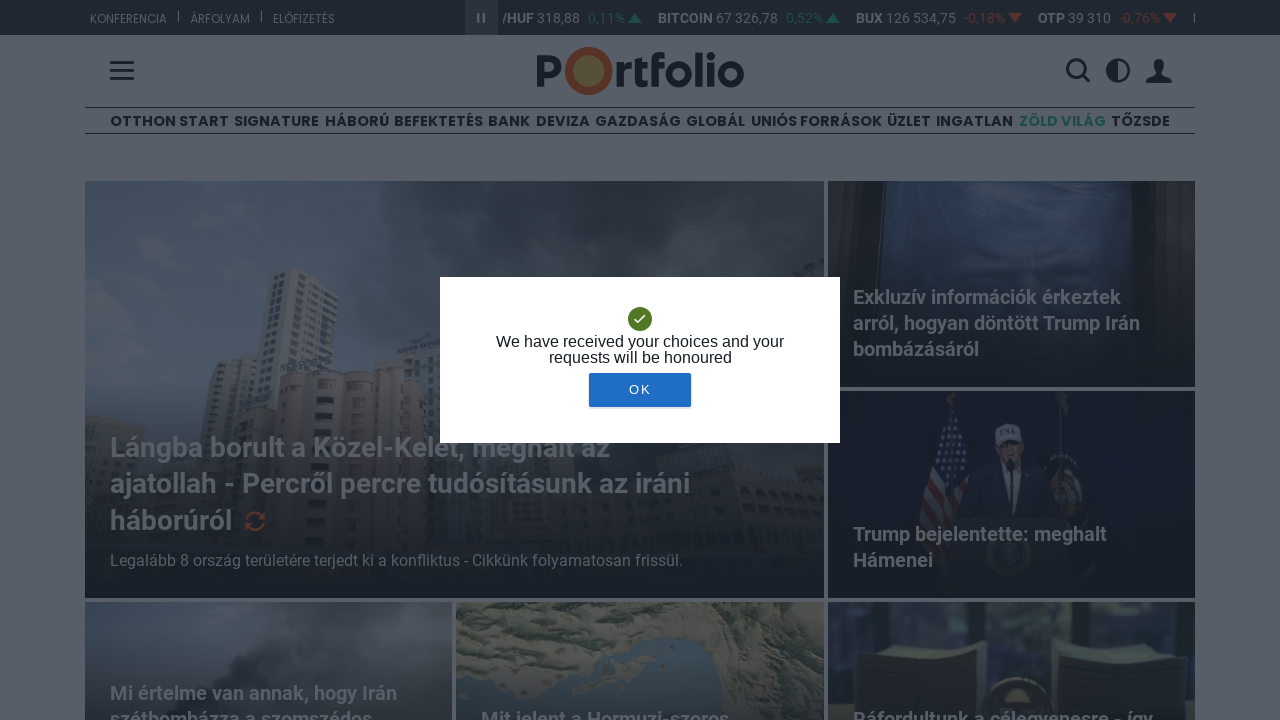

Set viewport size to 1920x1080 to maximize browser window
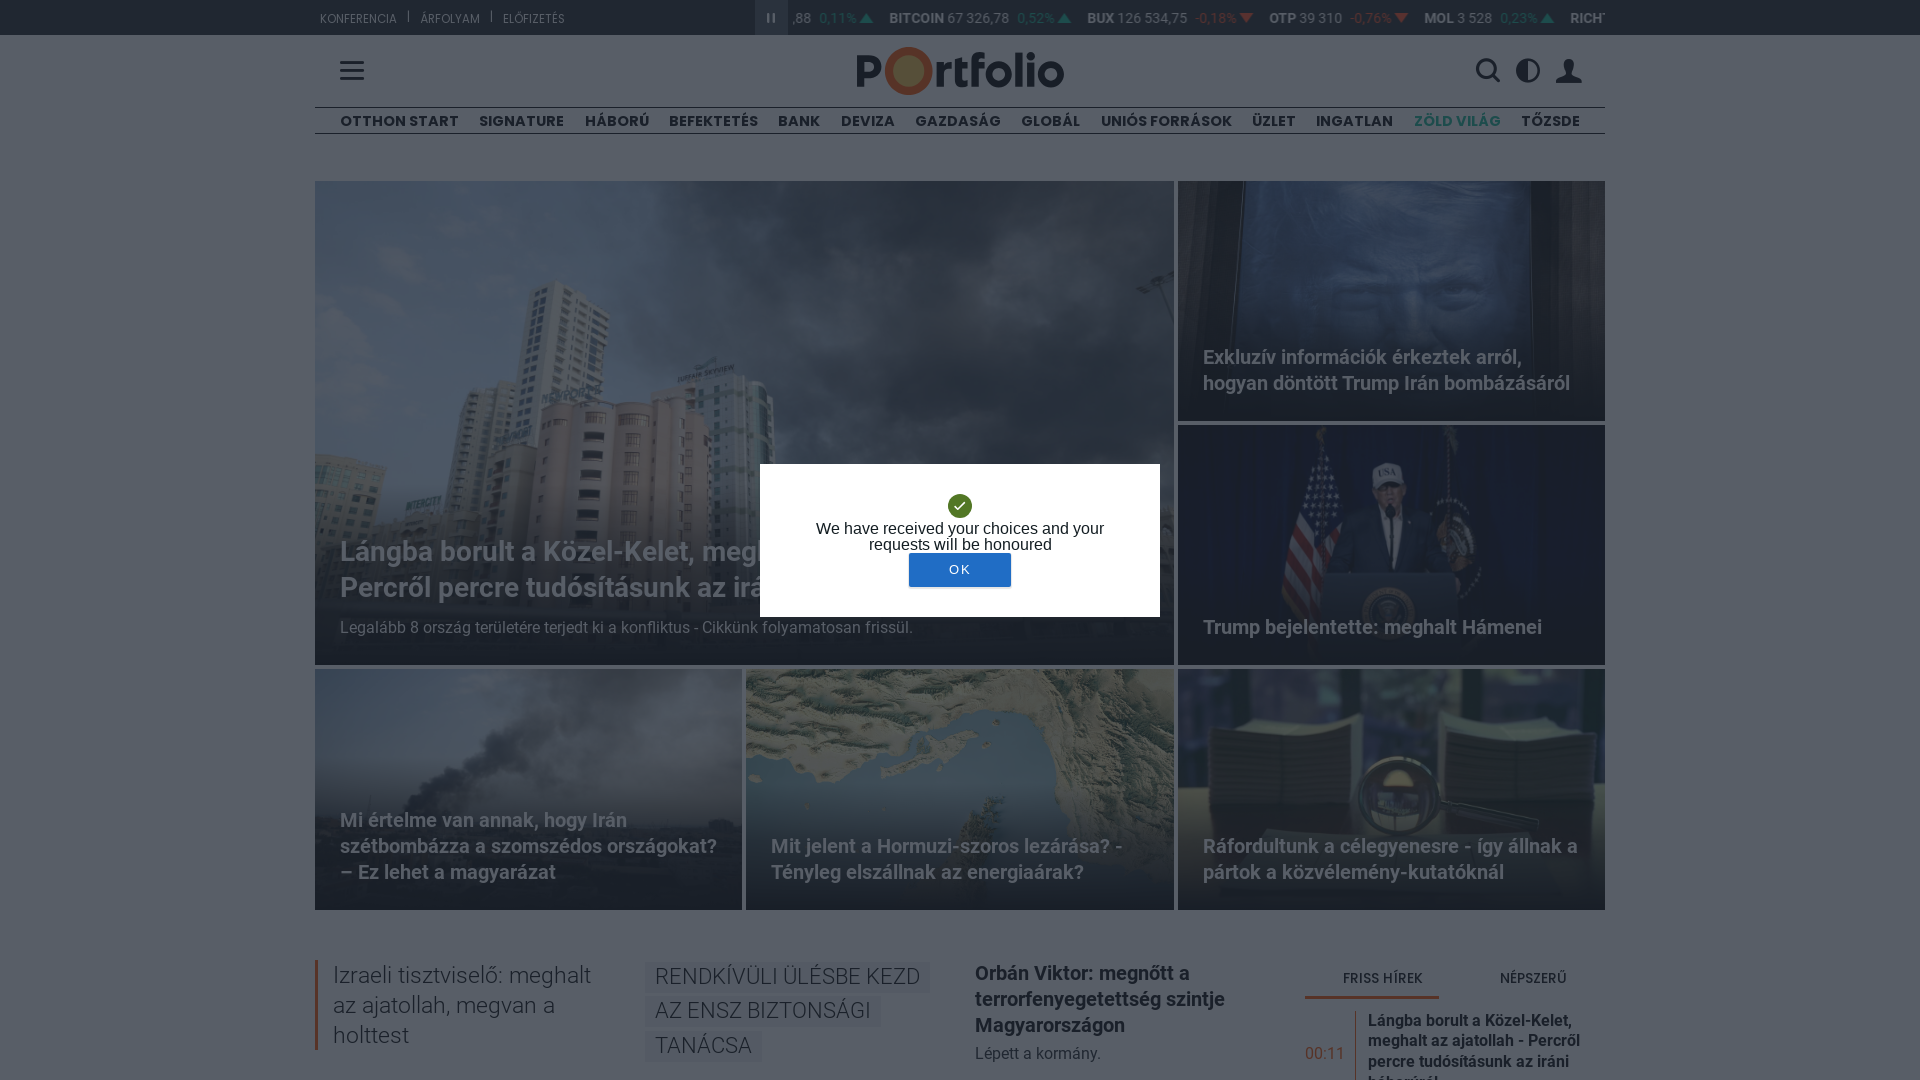

Portfolio.hu page loaded with DOM content ready
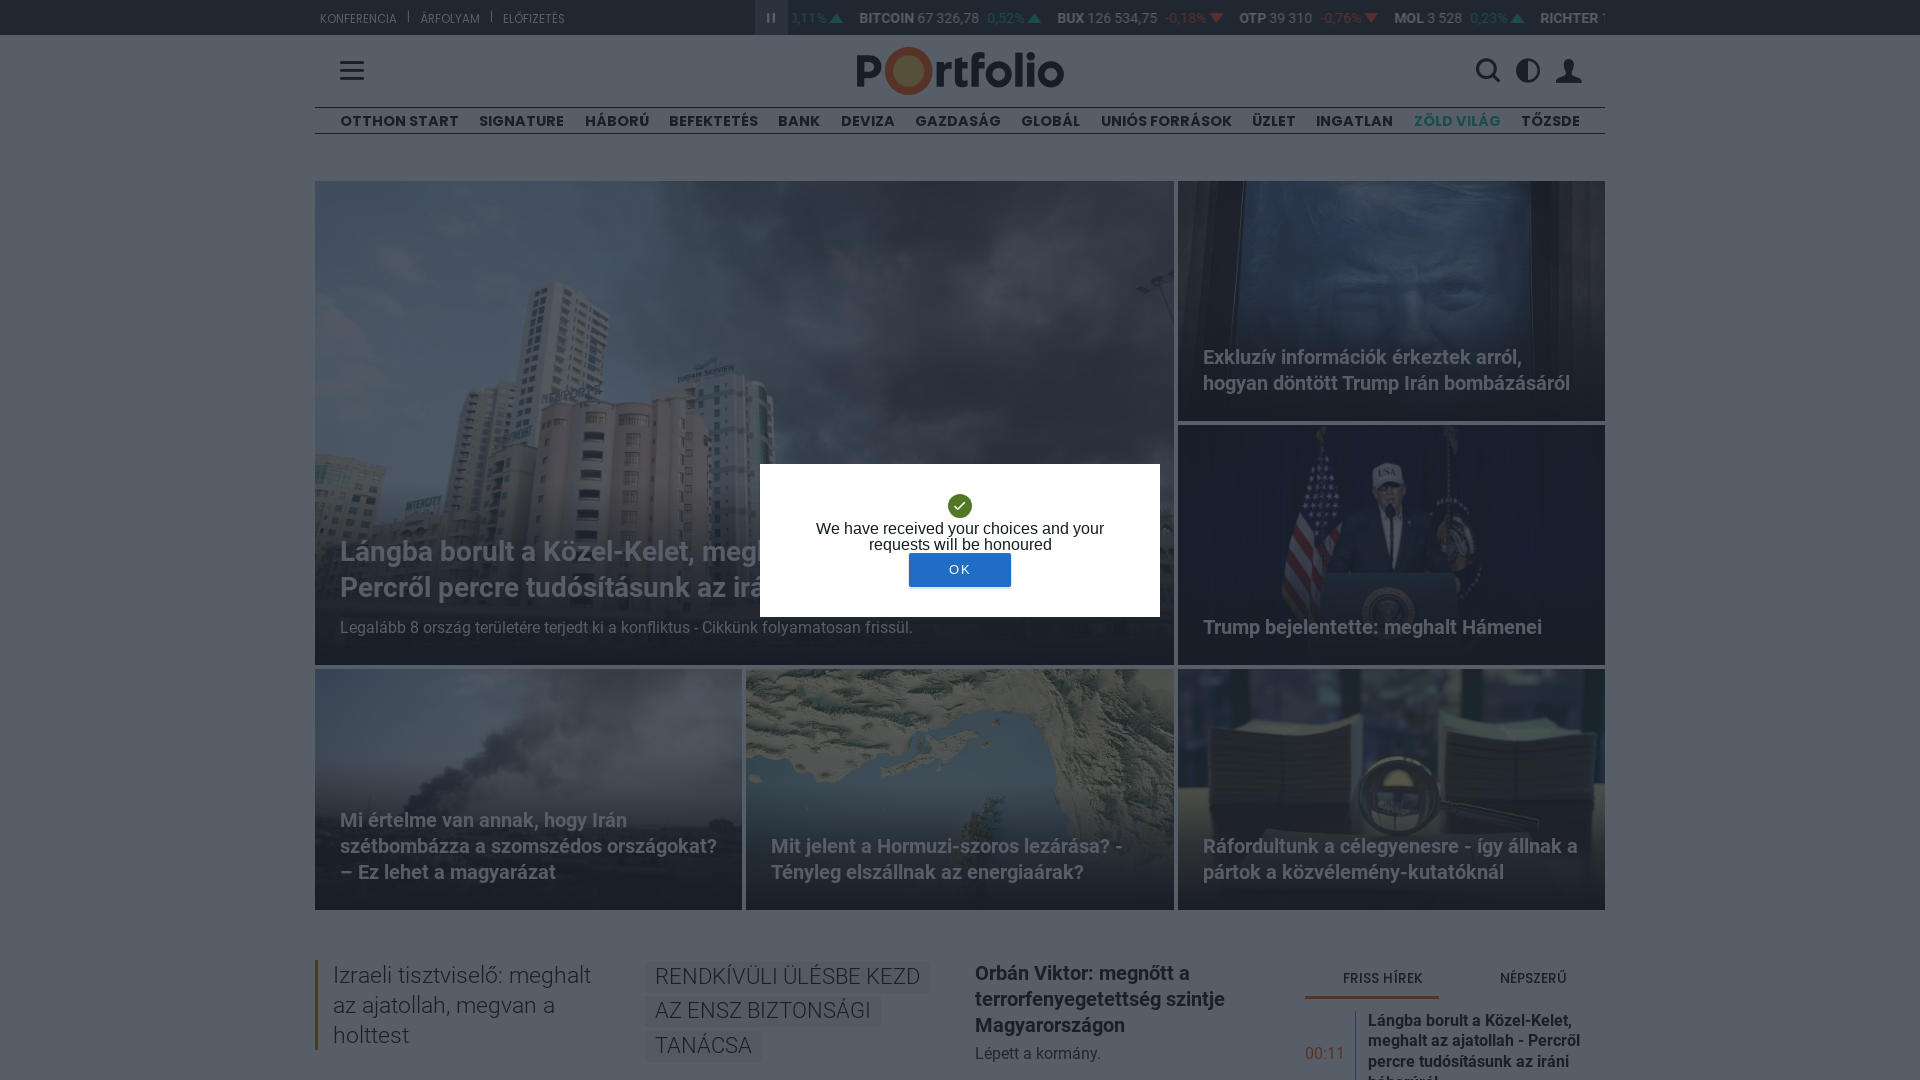

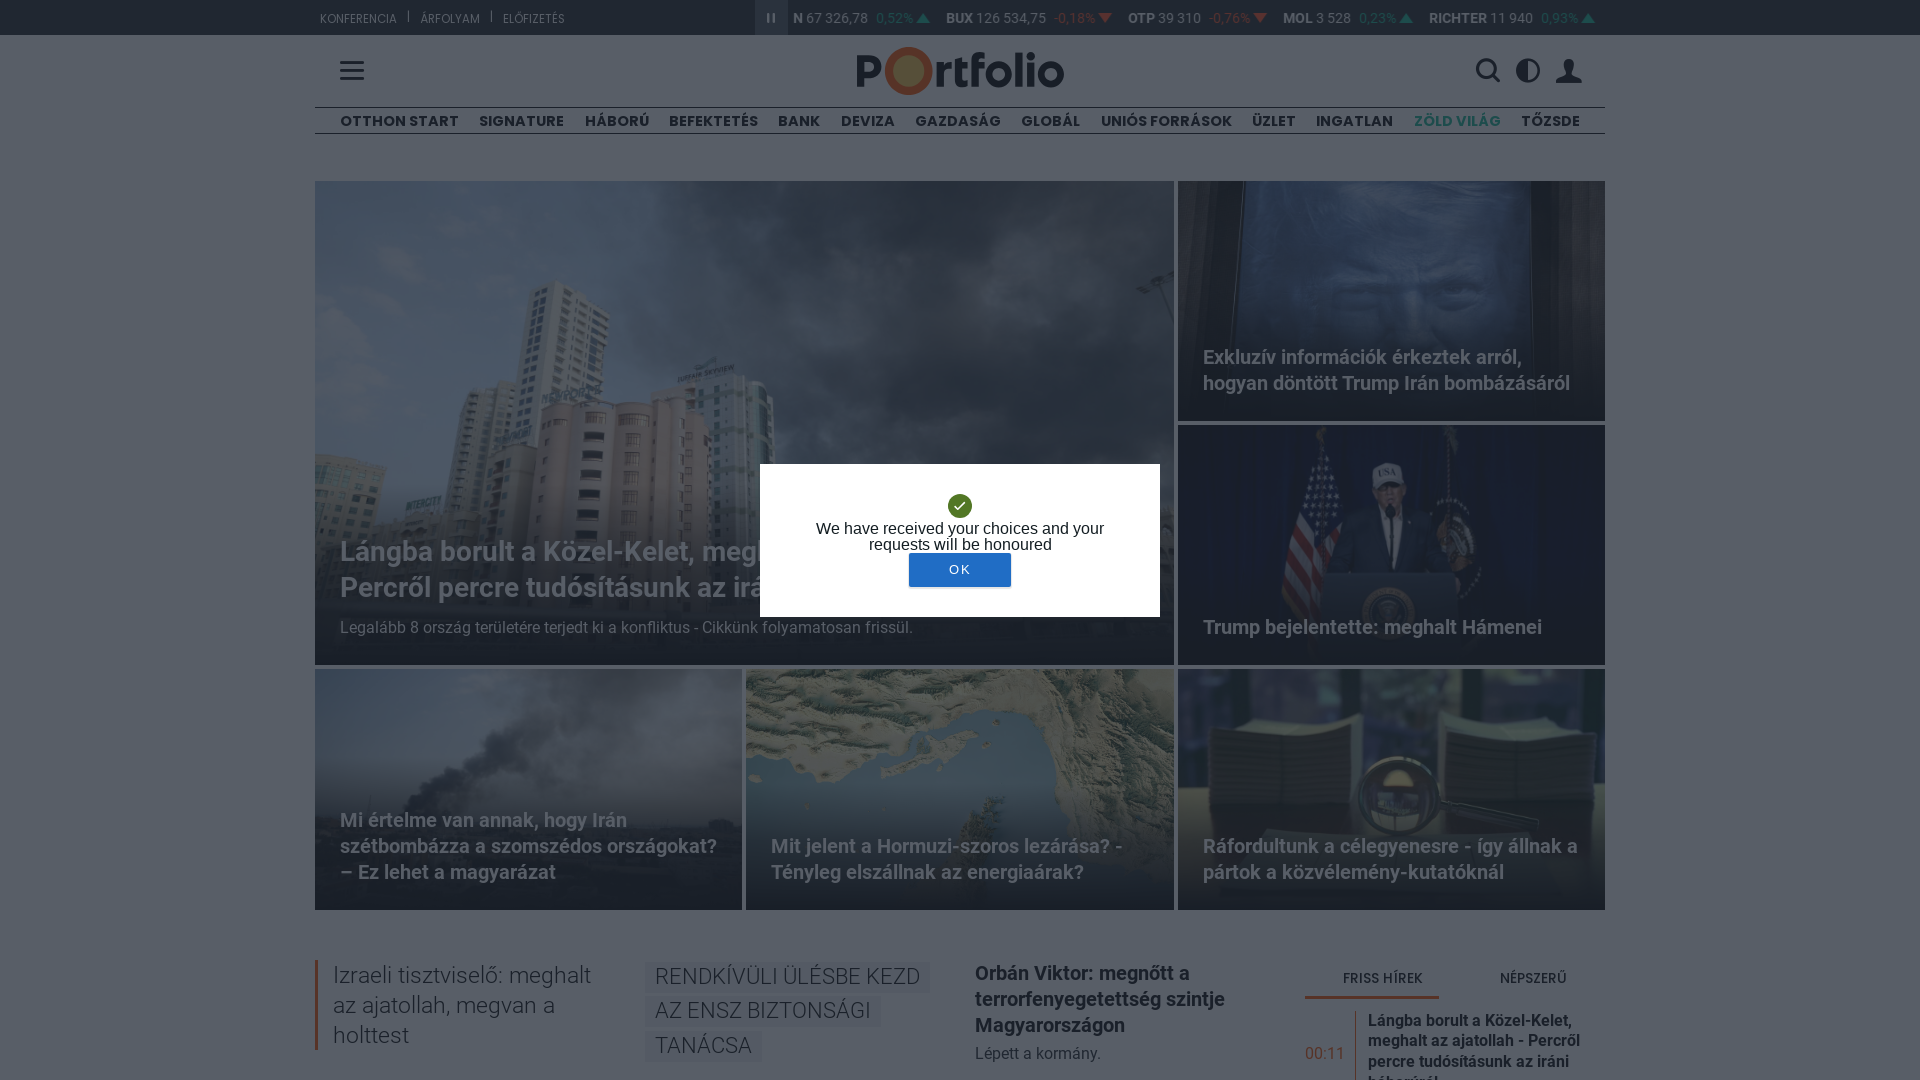